Tests resizable elements functionality by dragging resize handles to change element dimensions on the DemoQA resizable page

Starting URL: https://demoqa.com/resizable

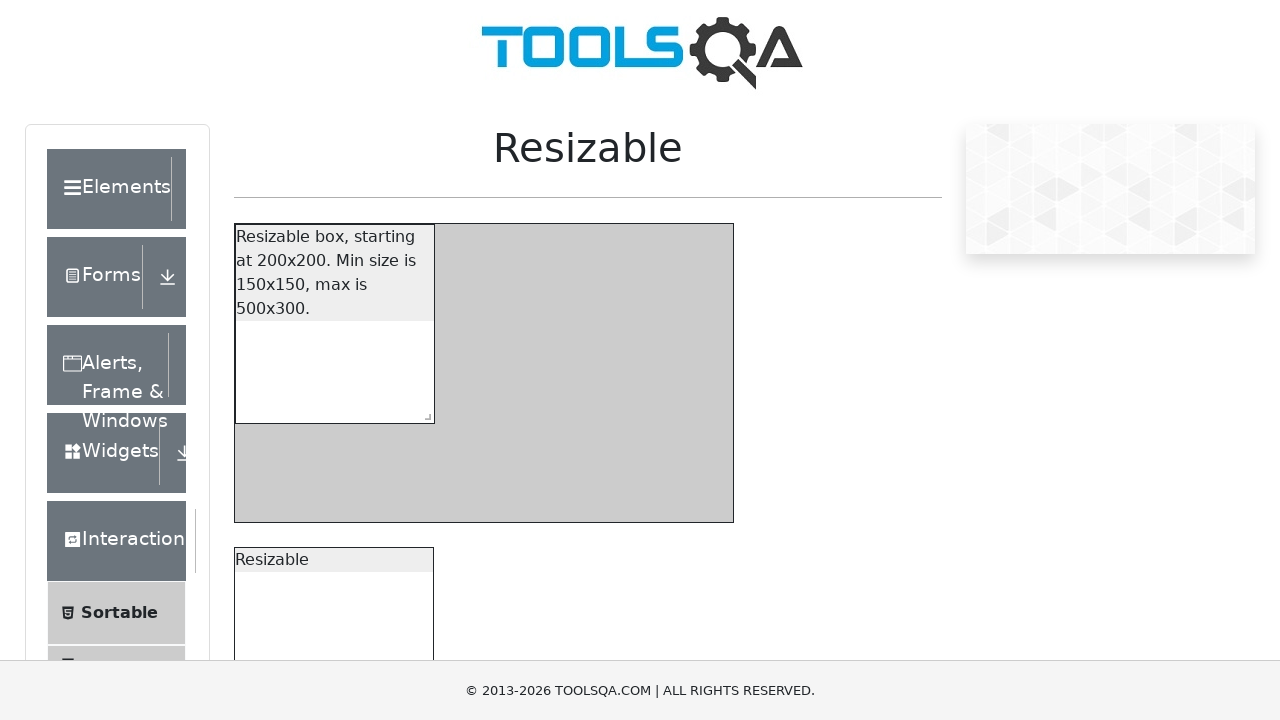

First resize handle is visible
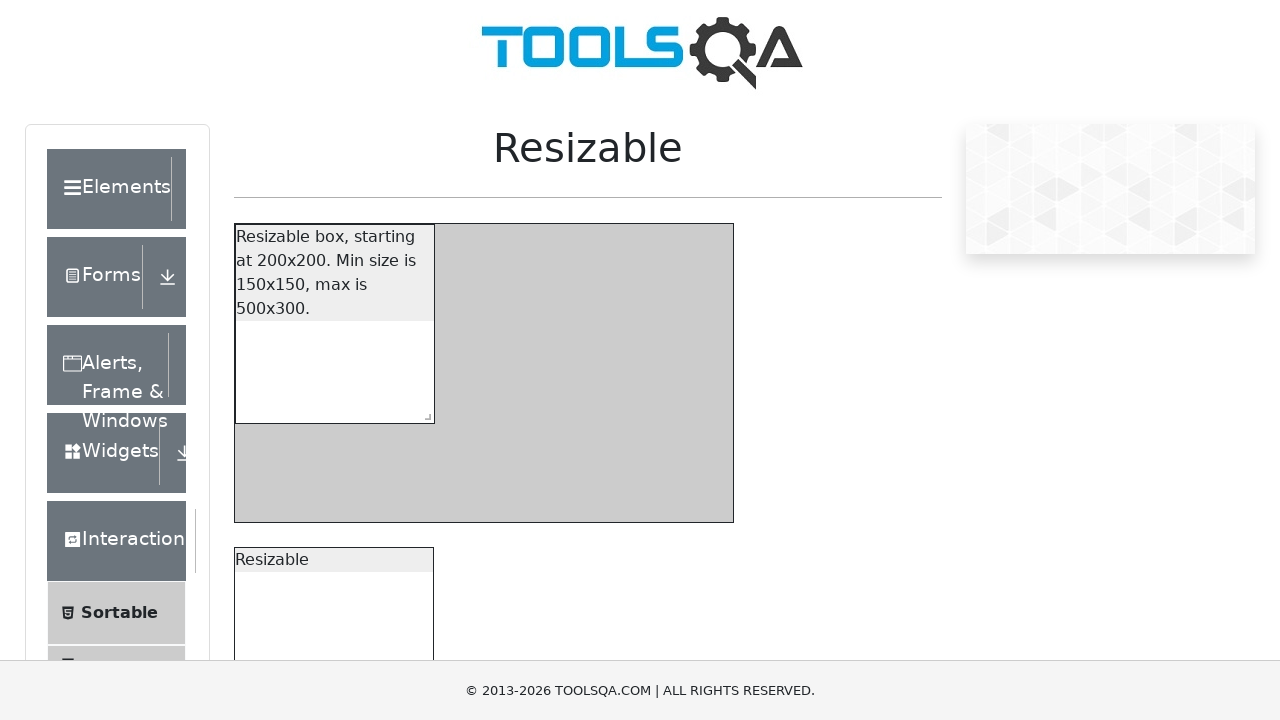

Retrieved bounding box for first resize handle
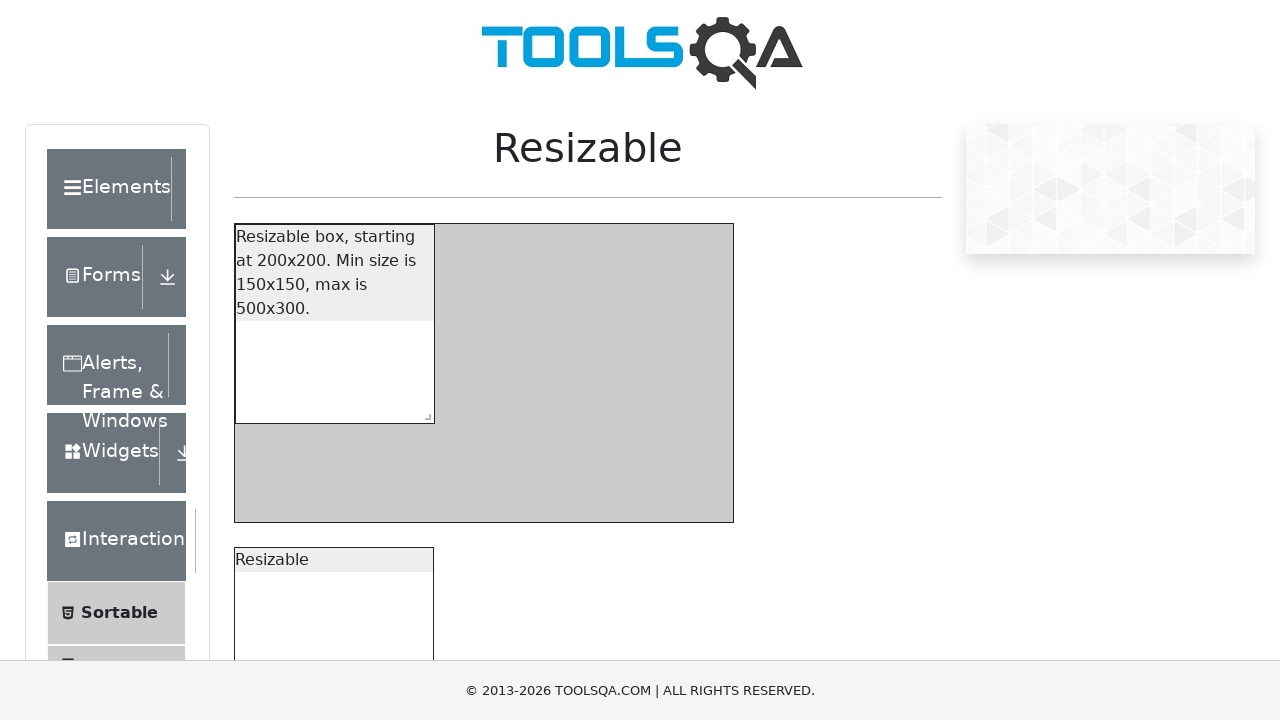

Moved mouse to center of first resize handle at (424, 413)
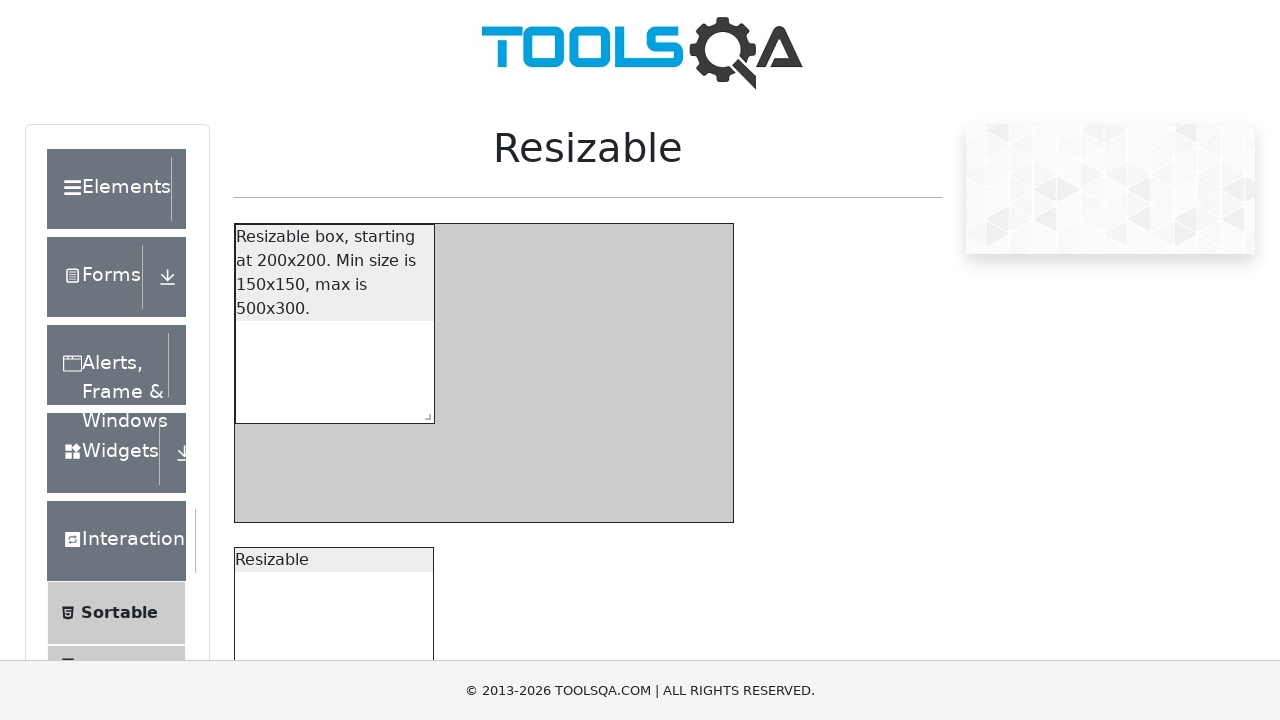

Pressed down mouse button on first resize handle at (424, 413)
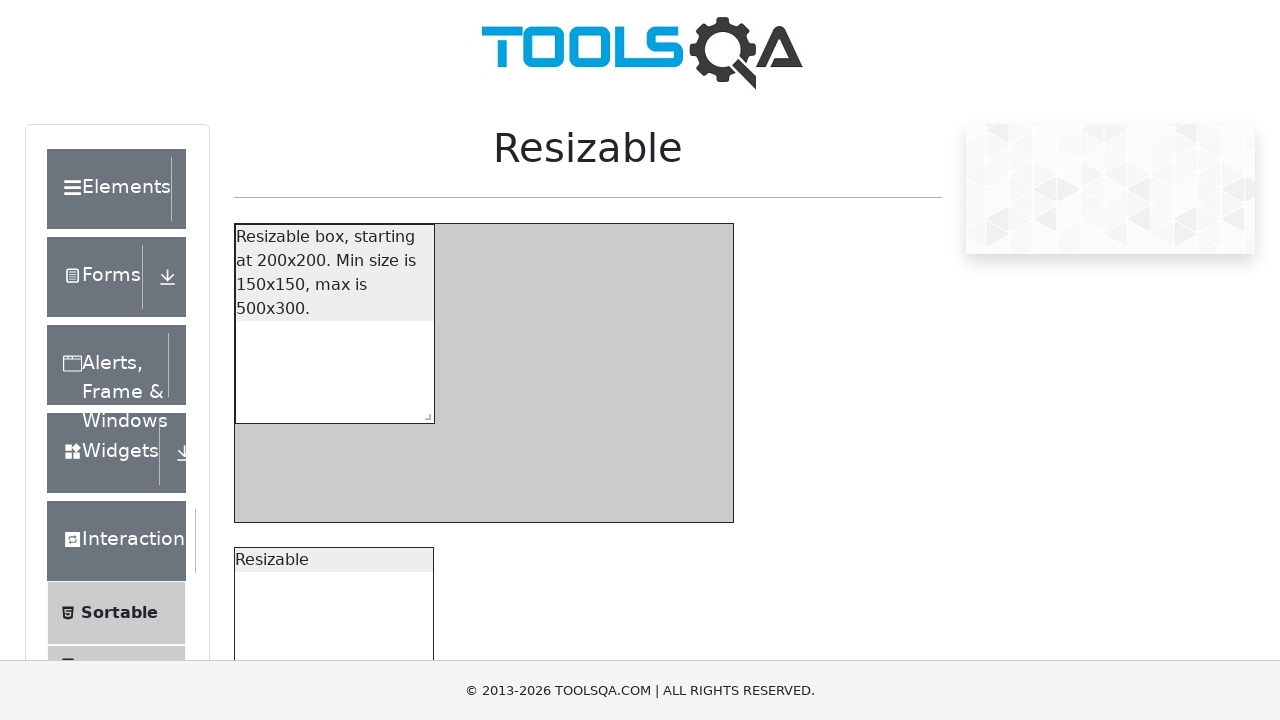

Dragged first resize handle 250px right and 100px down at (674, 513)
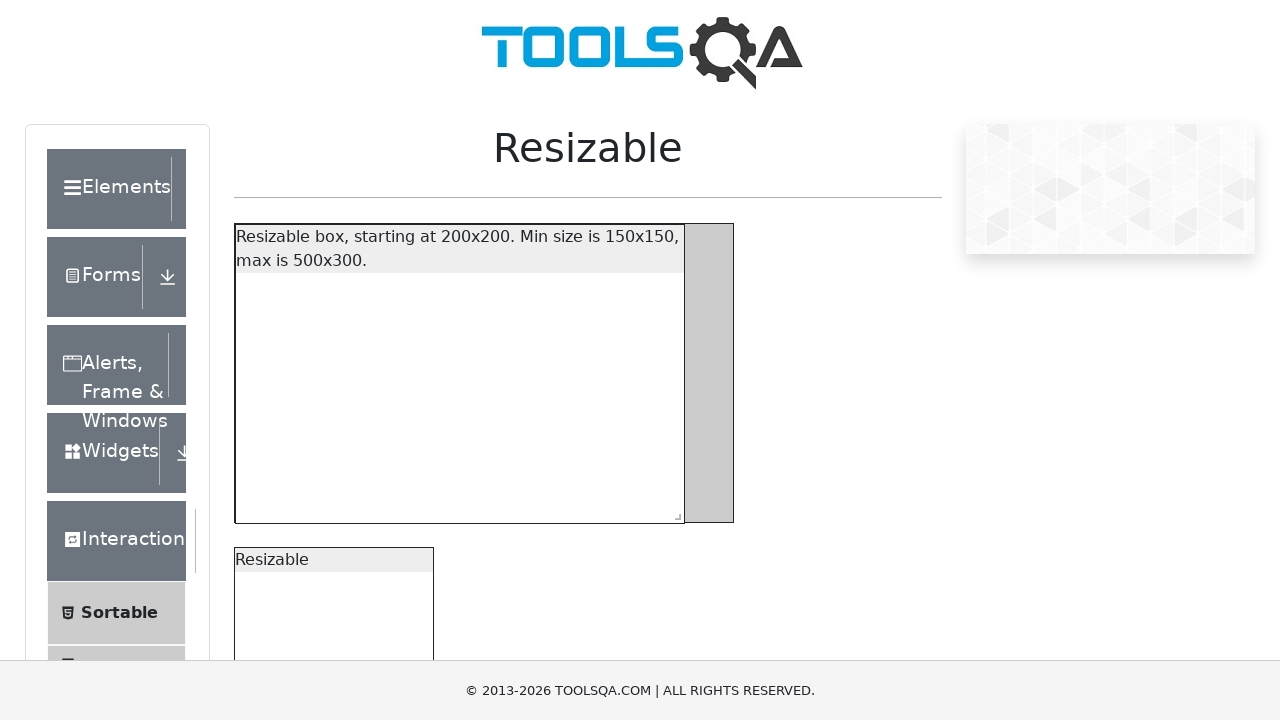

Released mouse button, completing first resize at (674, 513)
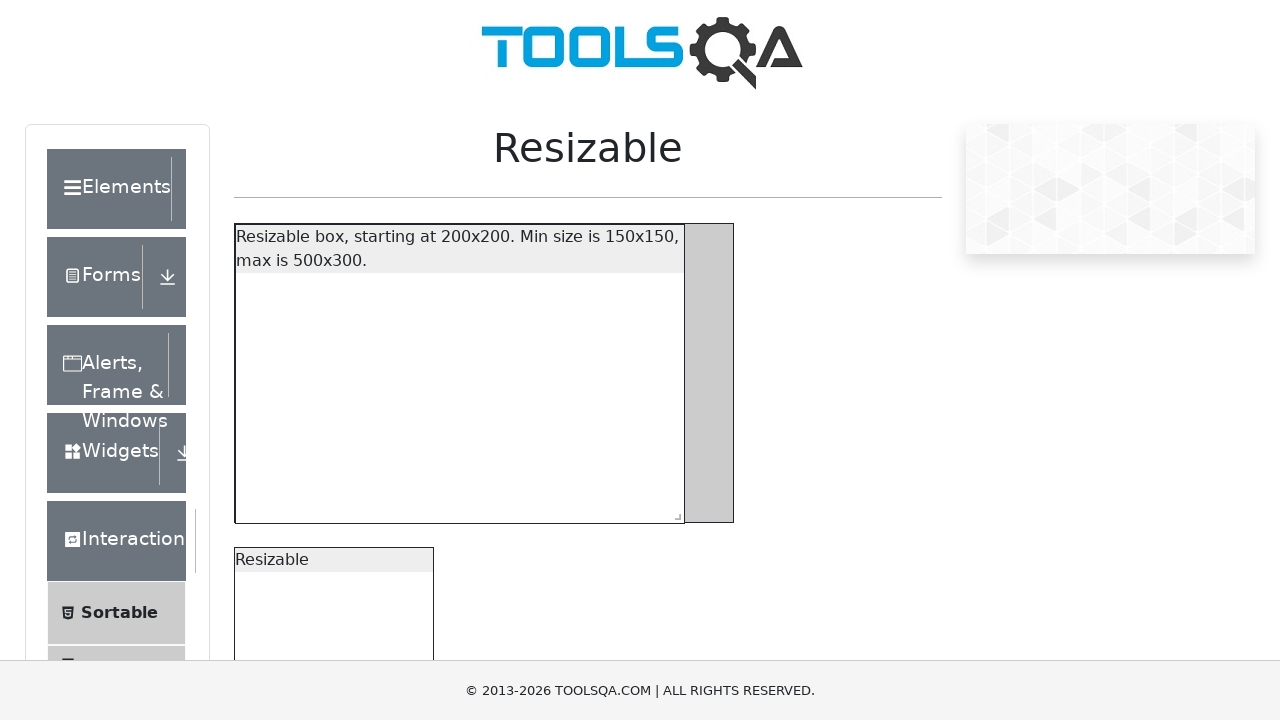

Scrolled down 500px to view second resizable element
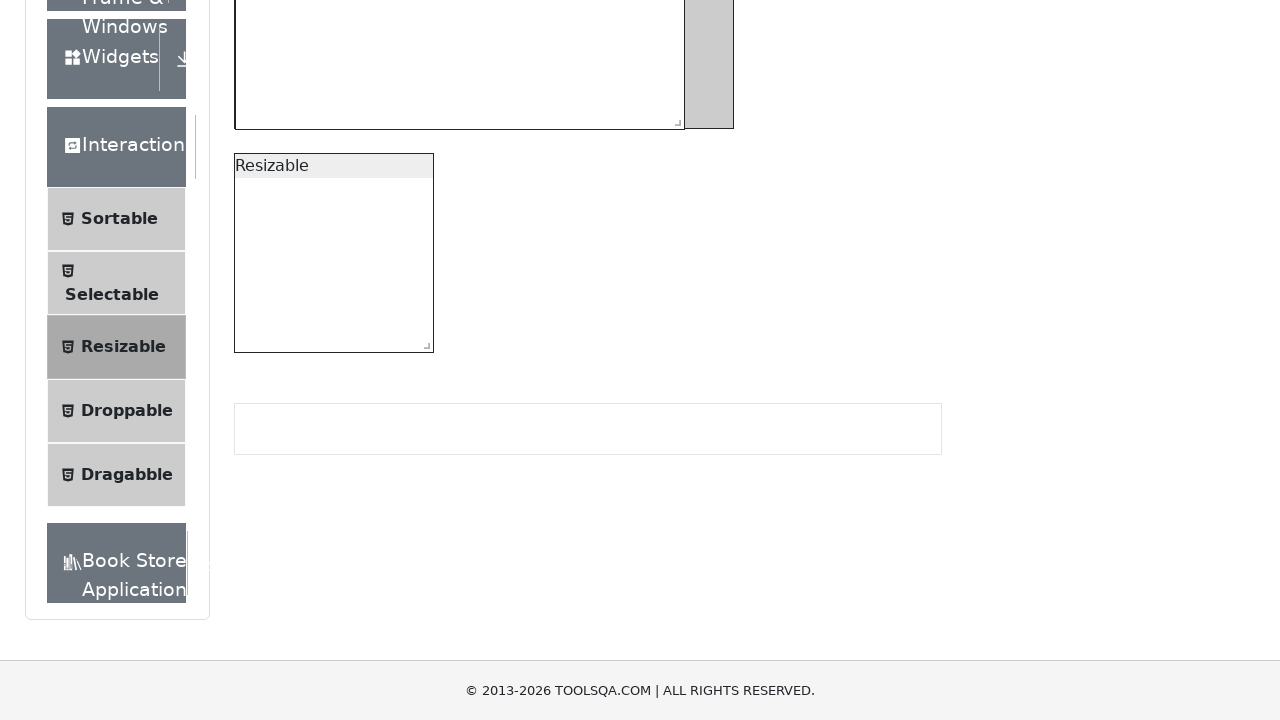

Waited 500ms for scroll animation to complete
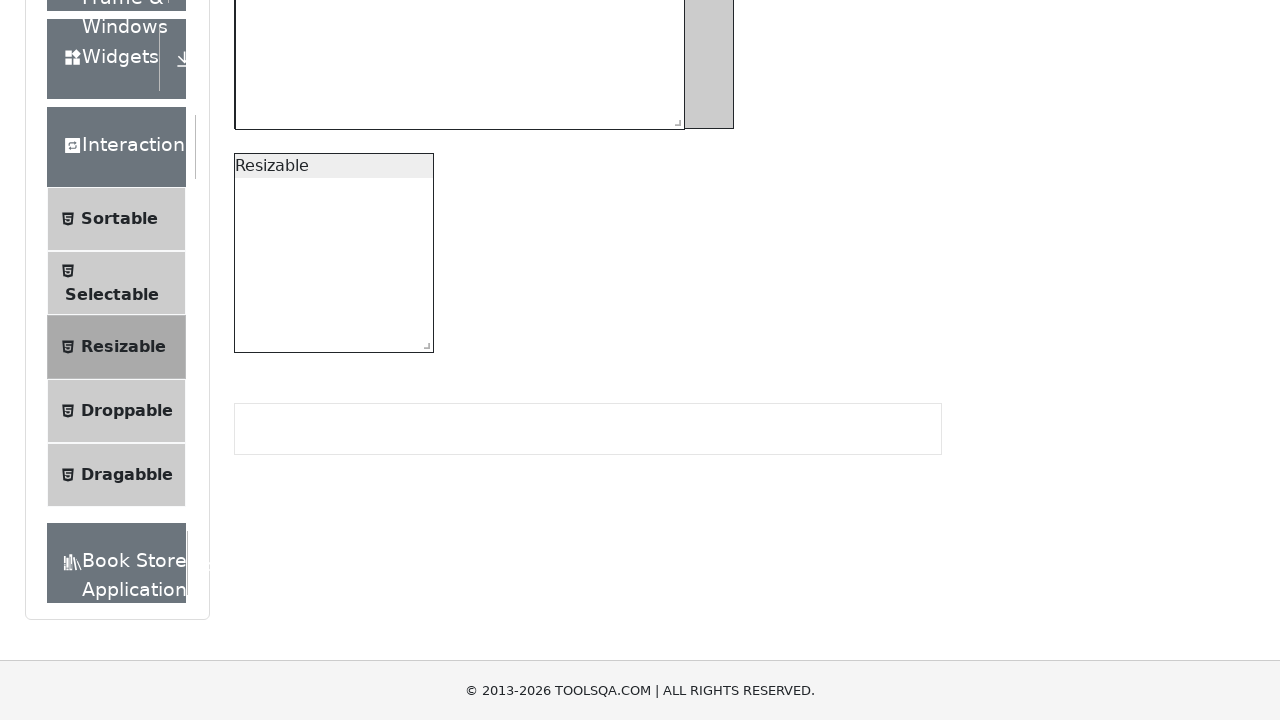

Second resize handle is visible
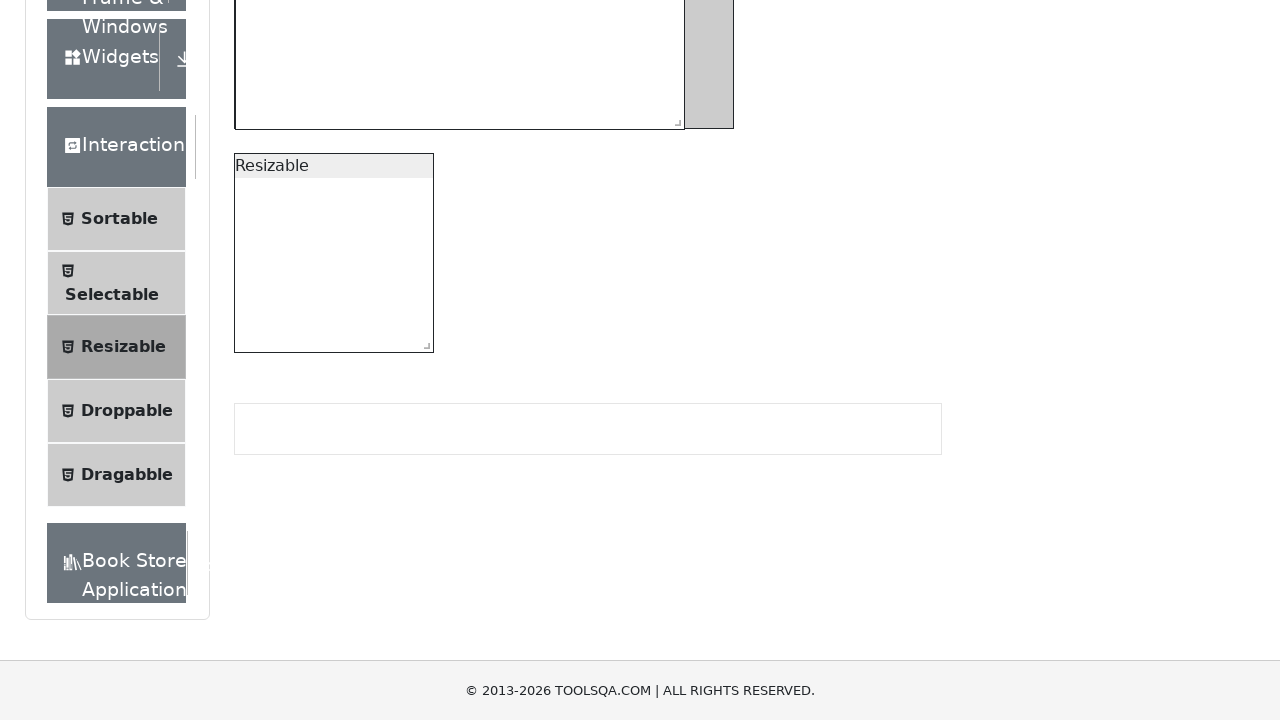

Retrieved bounding box for second resize handle
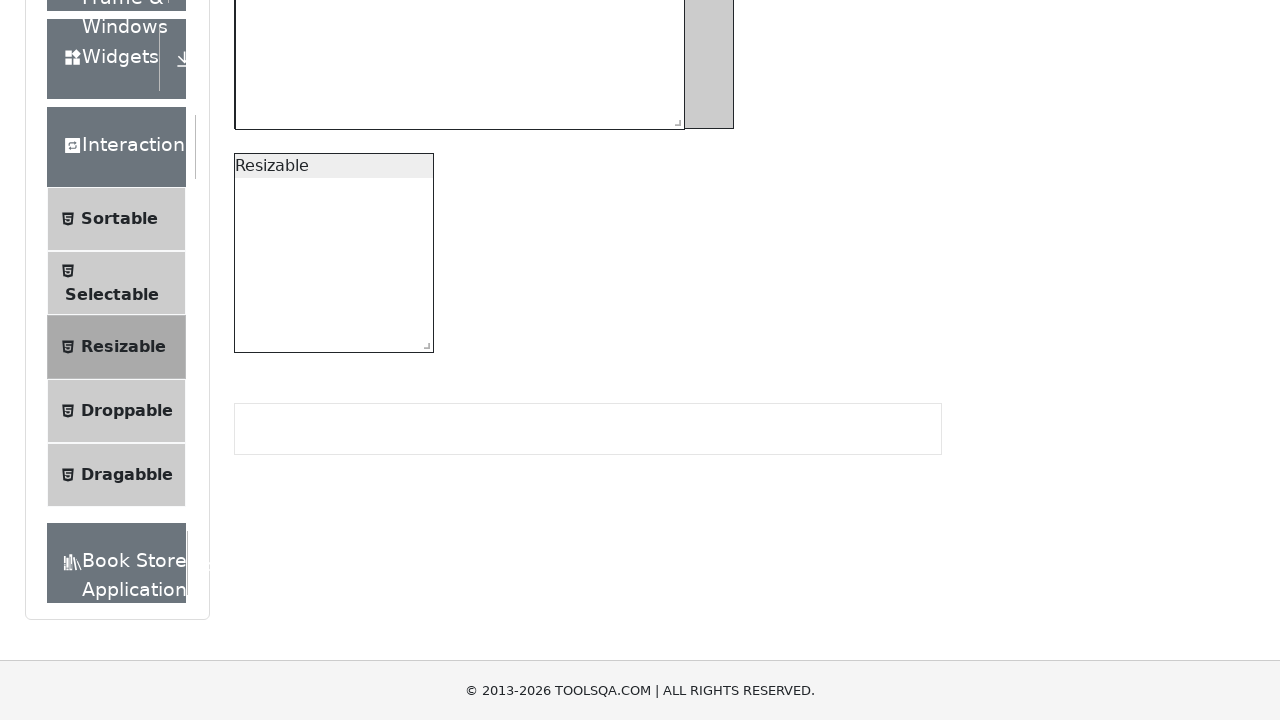

Moved mouse to center of second resize handle at (423, 342)
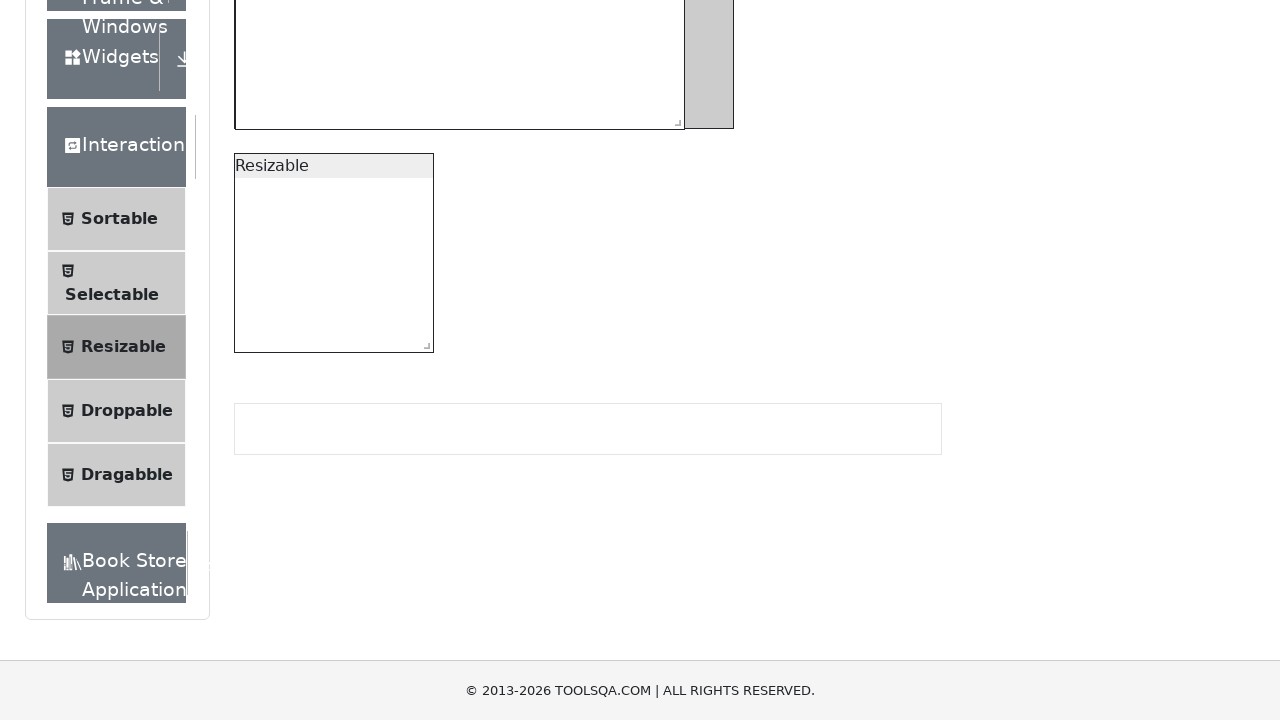

Pressed down mouse button on second resize handle at (423, 342)
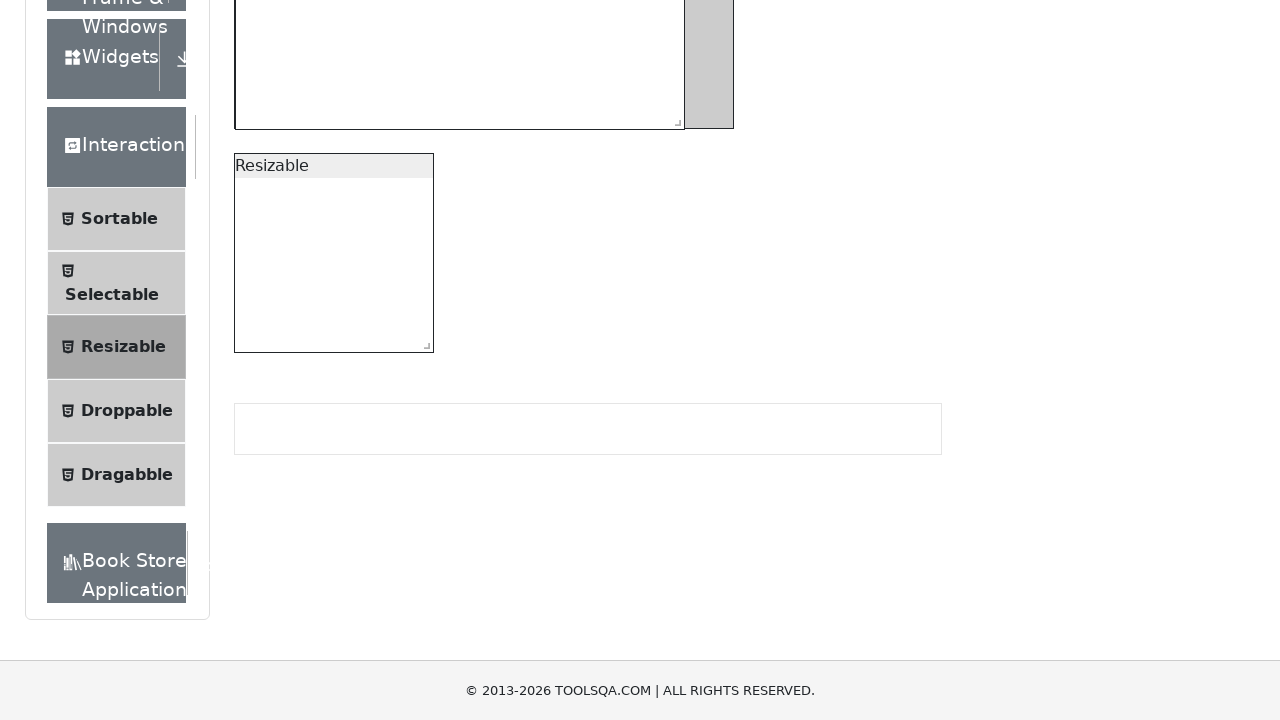

Dragged second resize handle 250px right and 200px down at (673, 542)
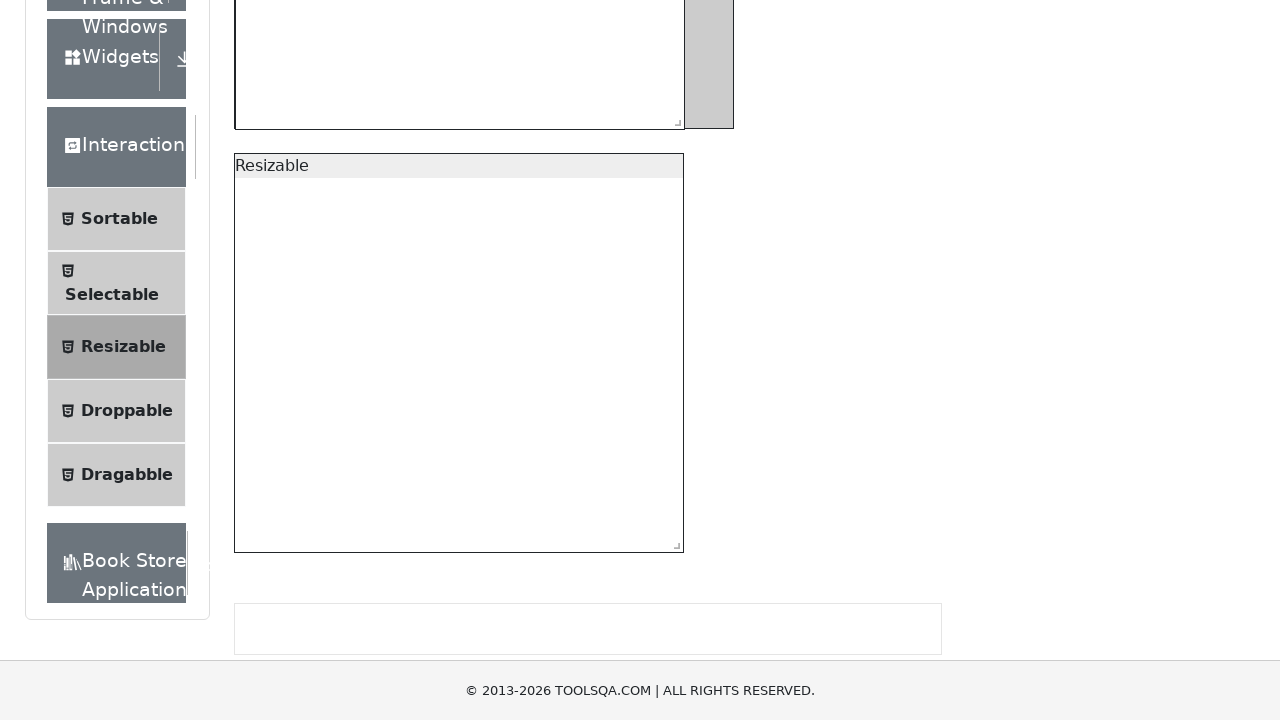

Released mouse button, completing second resize at (673, 542)
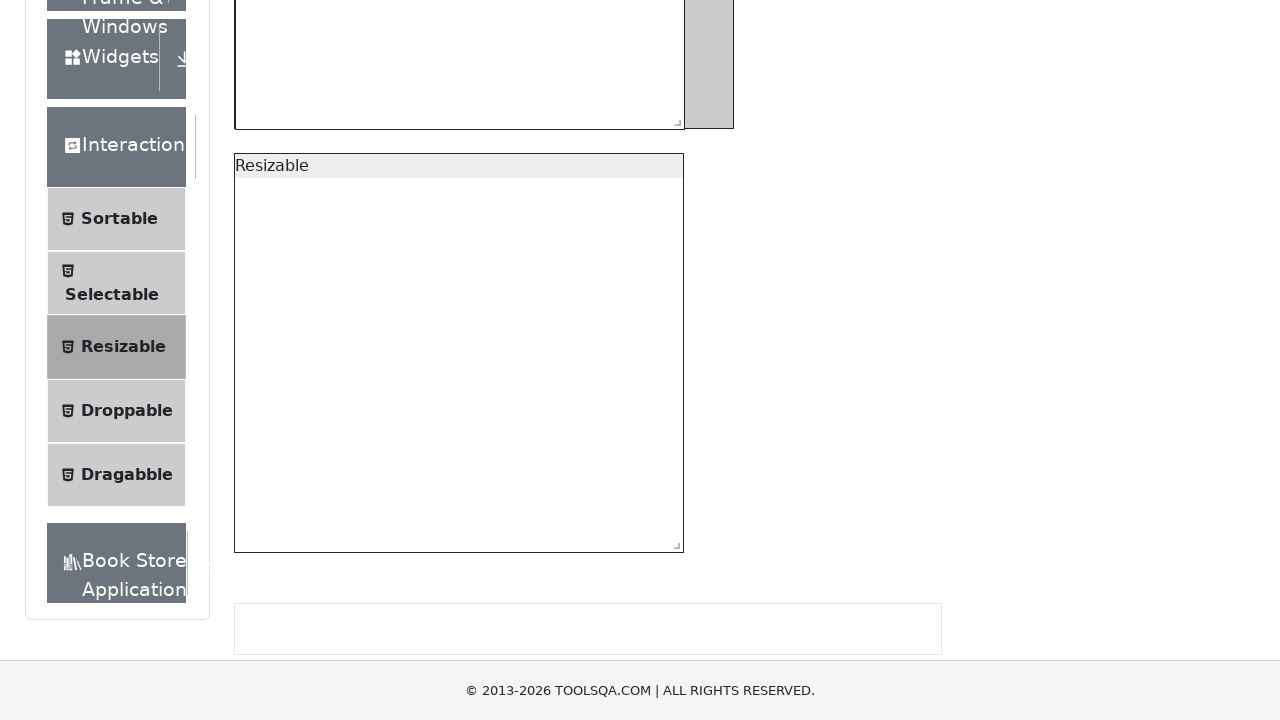

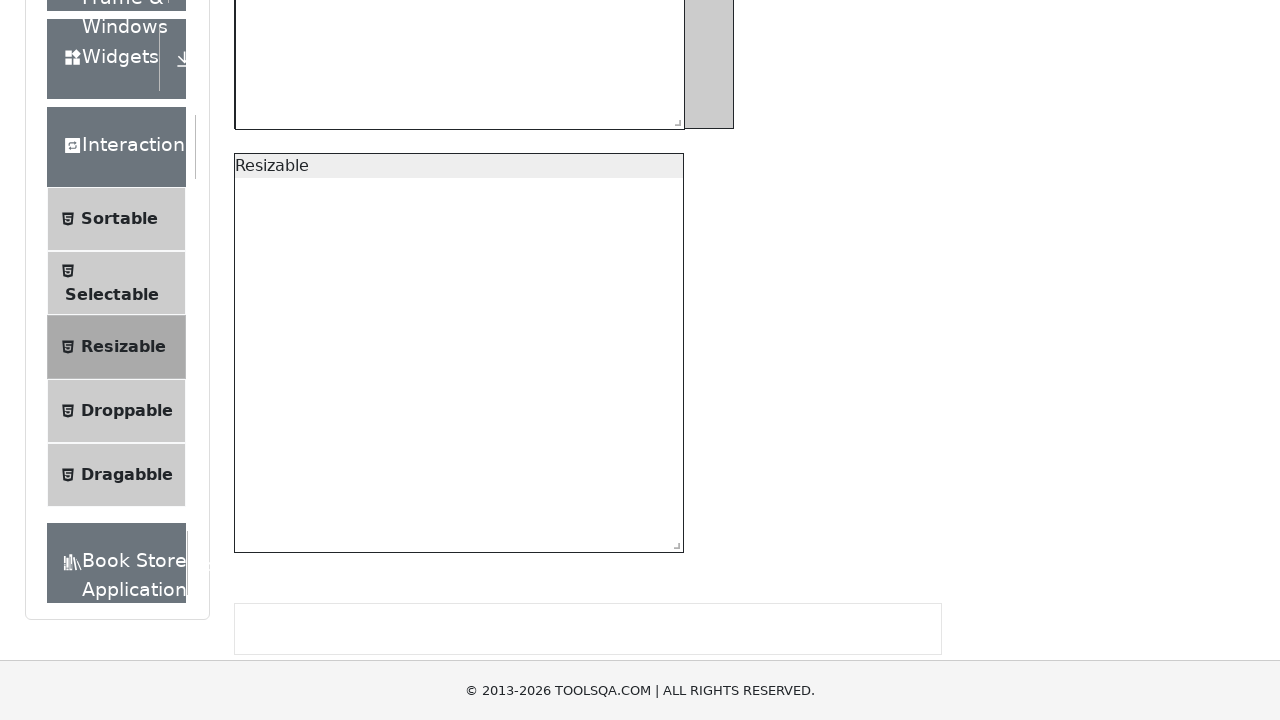